Tests that the game page contains a link back to documentation and verifies clicking it navigates to the documentation page

Starting URL: https://tjsingleton.github.io/bulletbuzz/game/

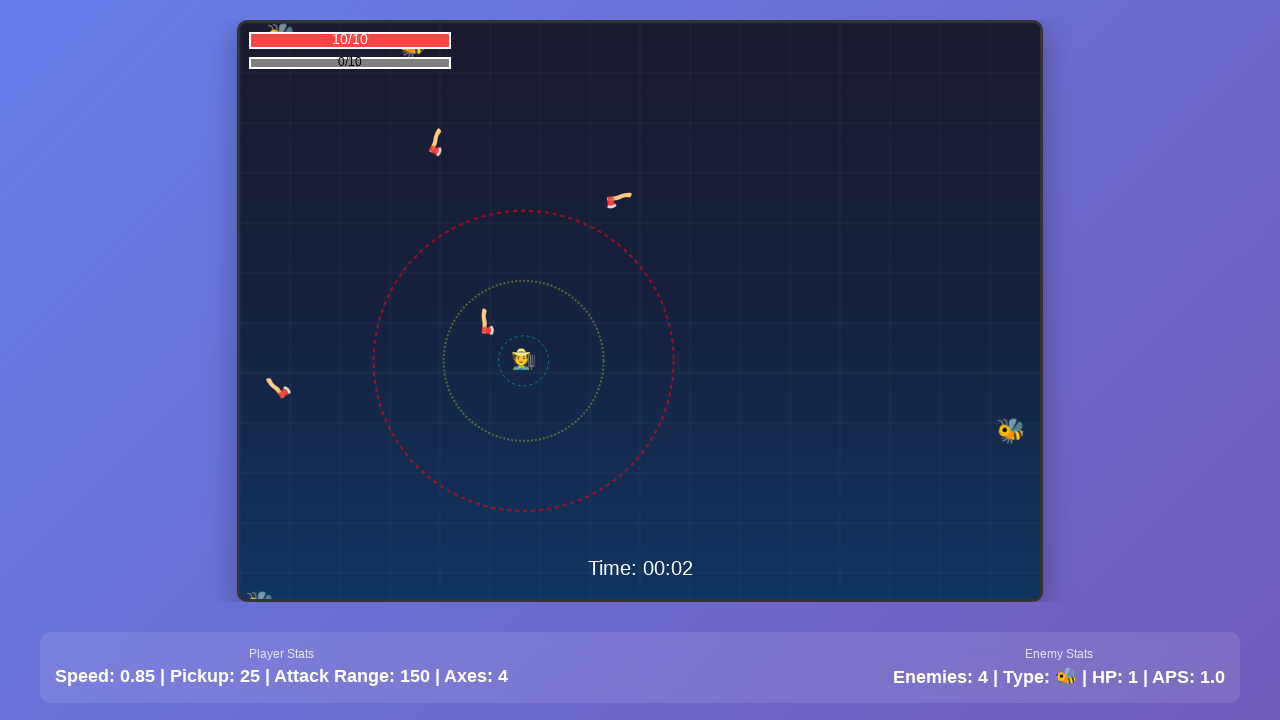

Game canvas loaded on the game page
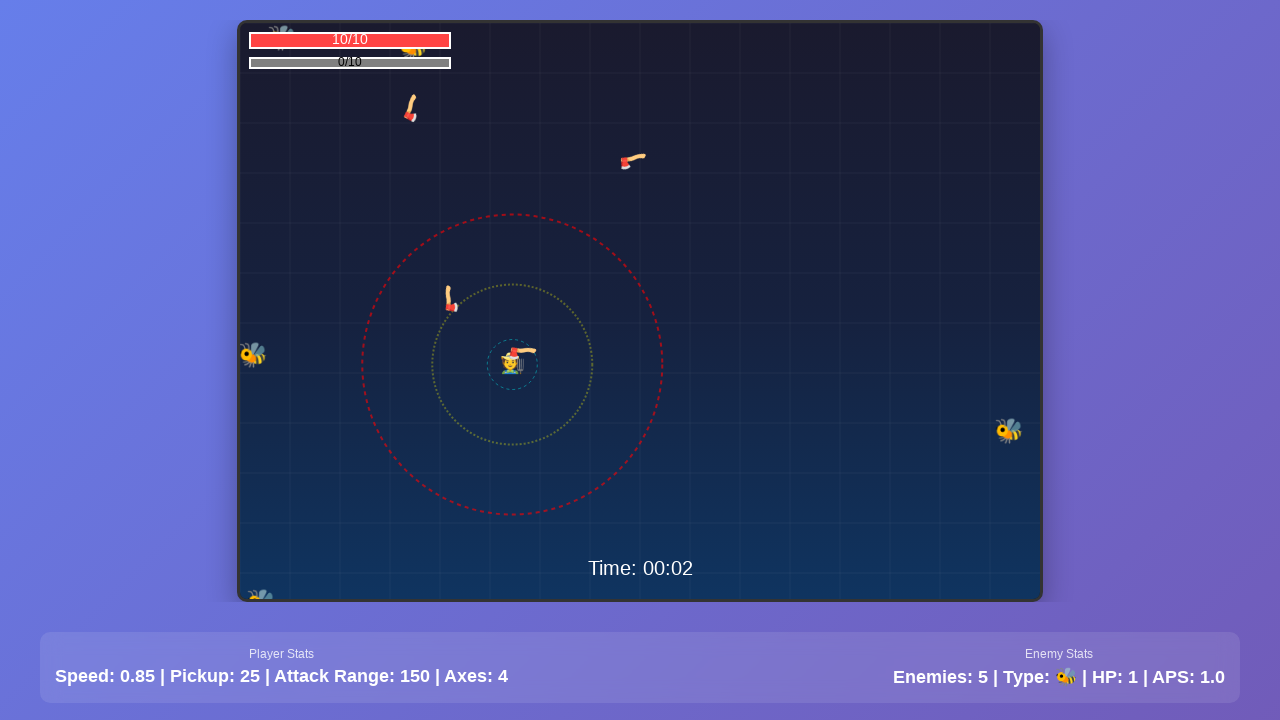

Checked if documentation link is visible
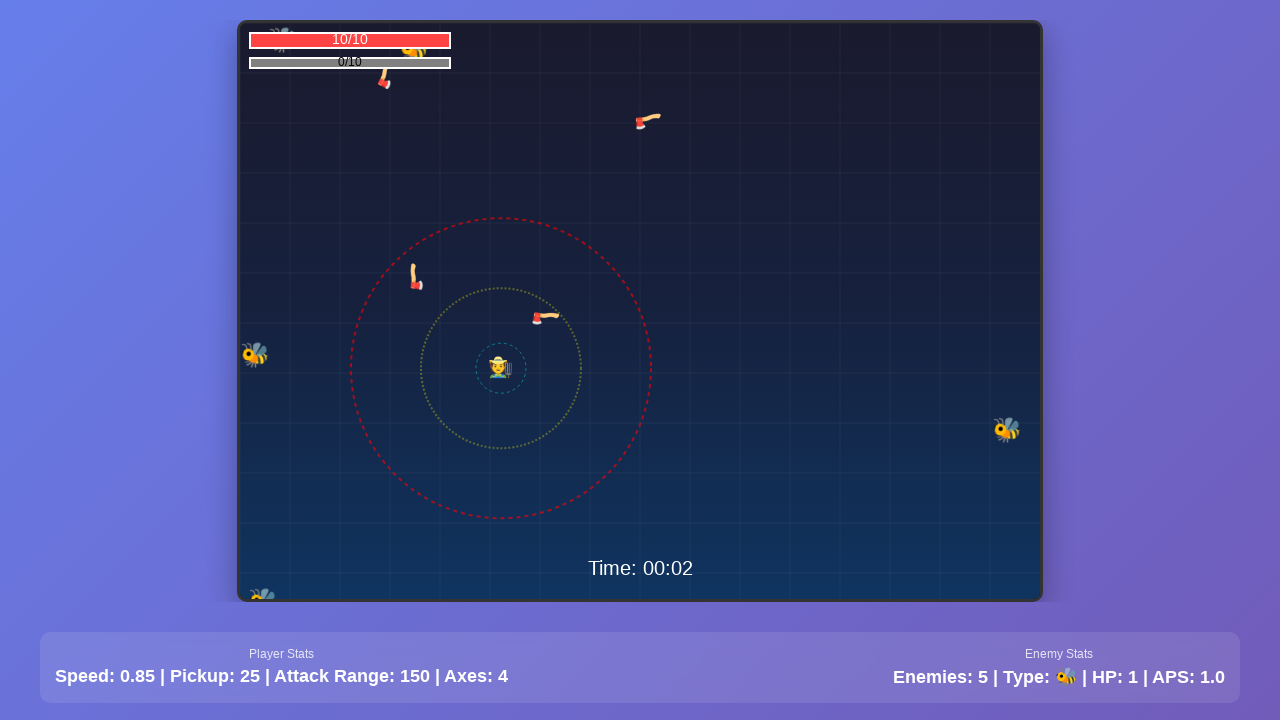

Located the documentation link element
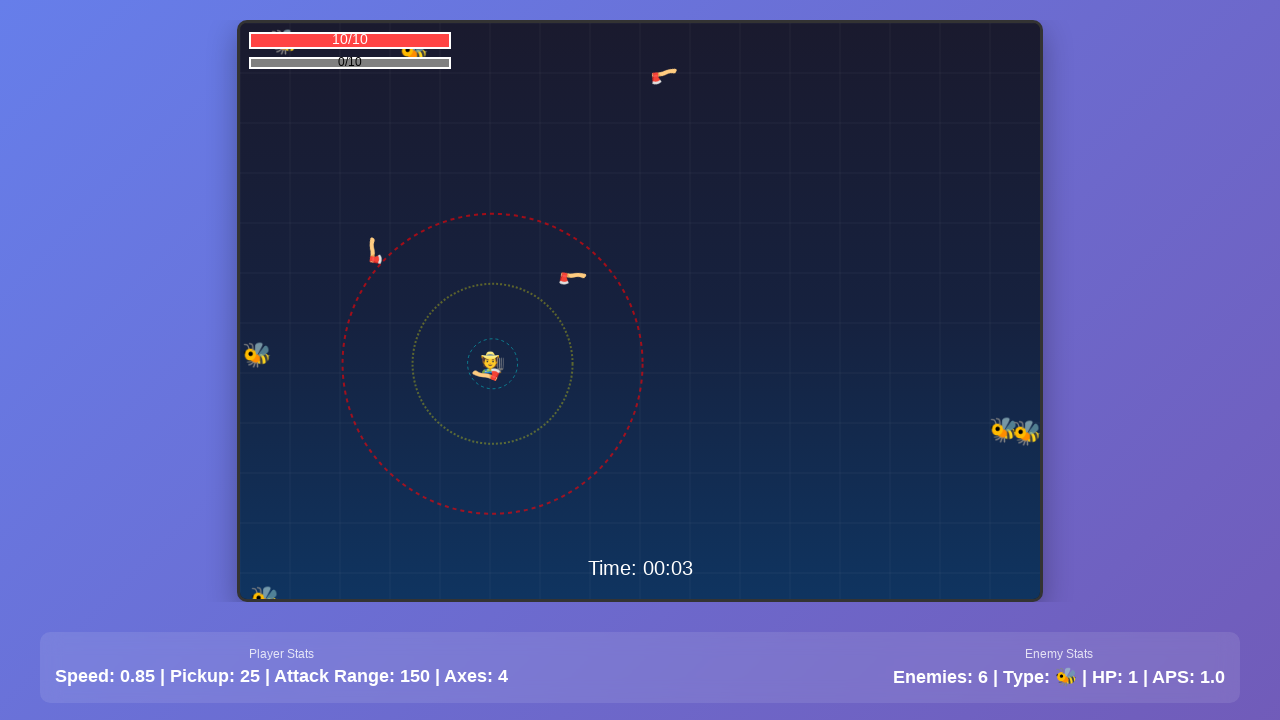

Clicked the documentation link at (541, 626) on a[href="../"] >> nth=0
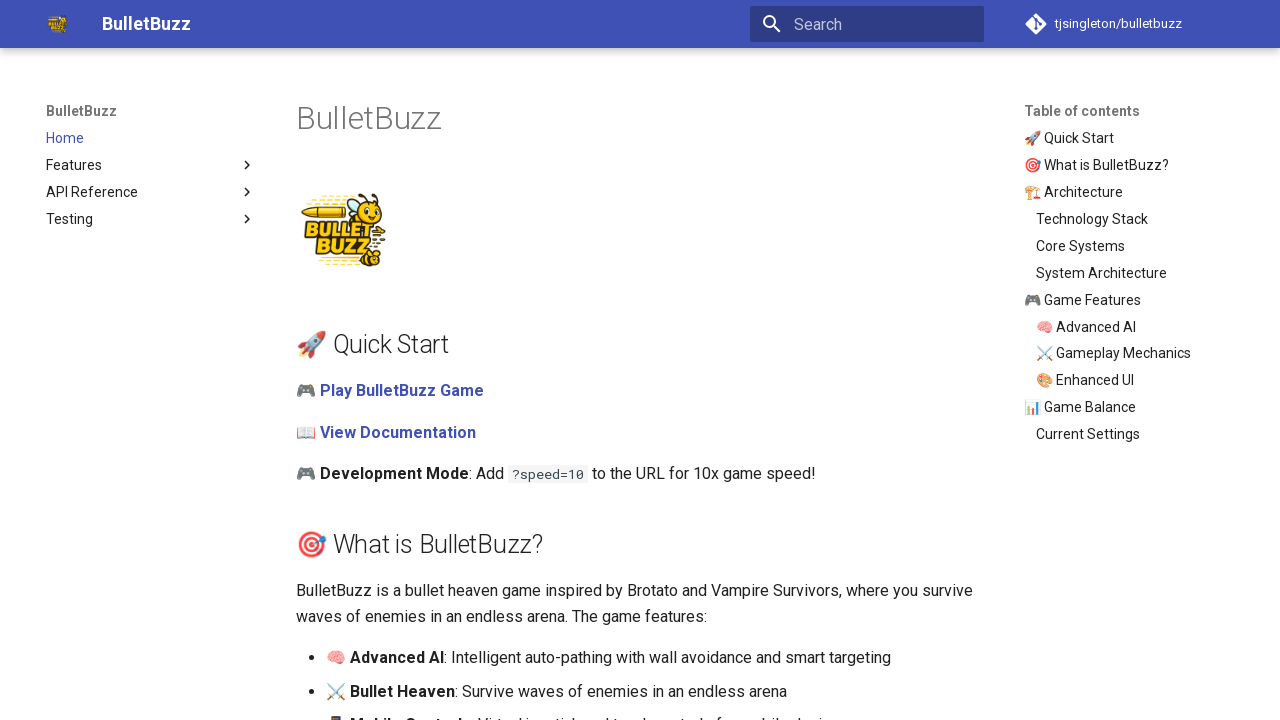

Documentation page loaded (network idle)
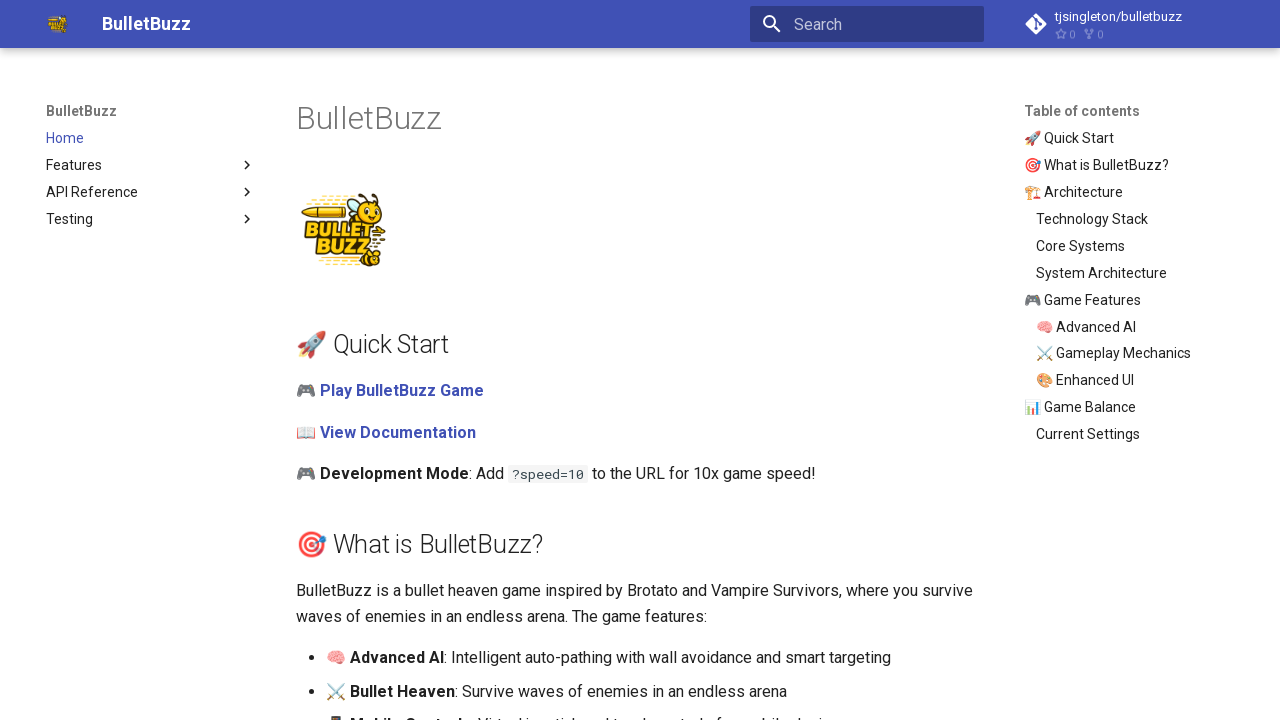

Verified navigation to documentation page: https://tjsingleton.github.io/bulletbuzz/
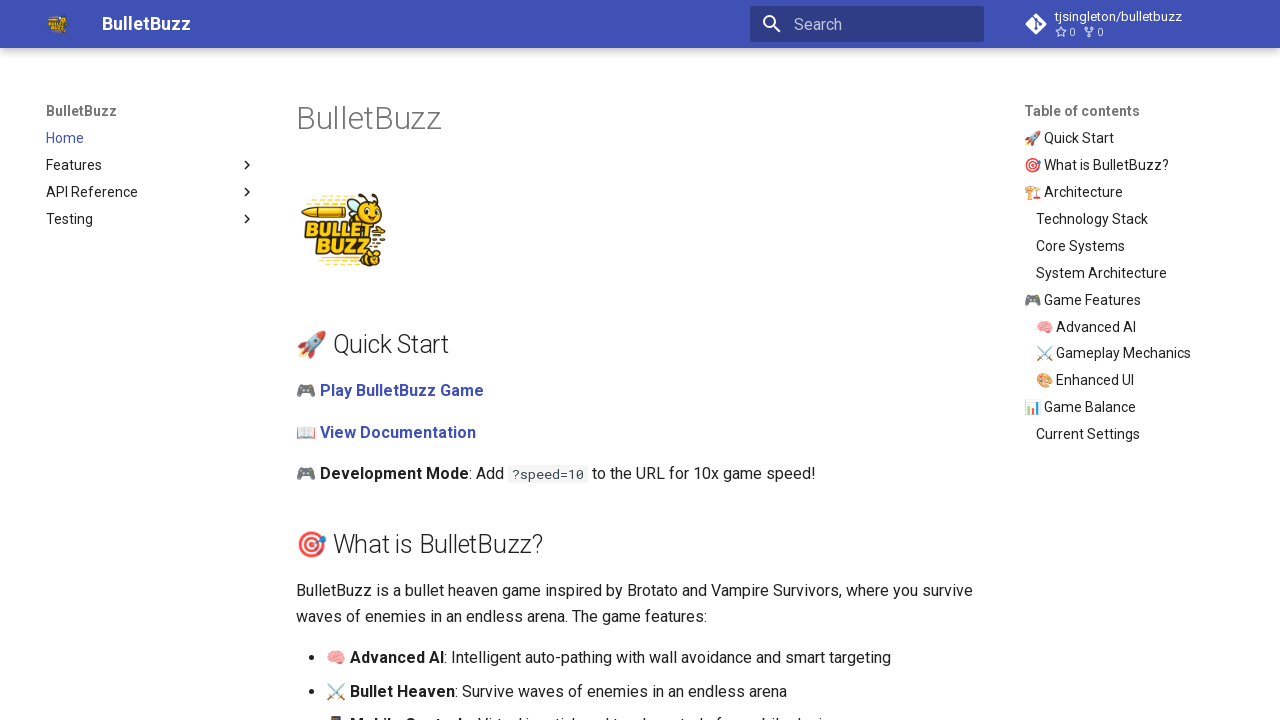

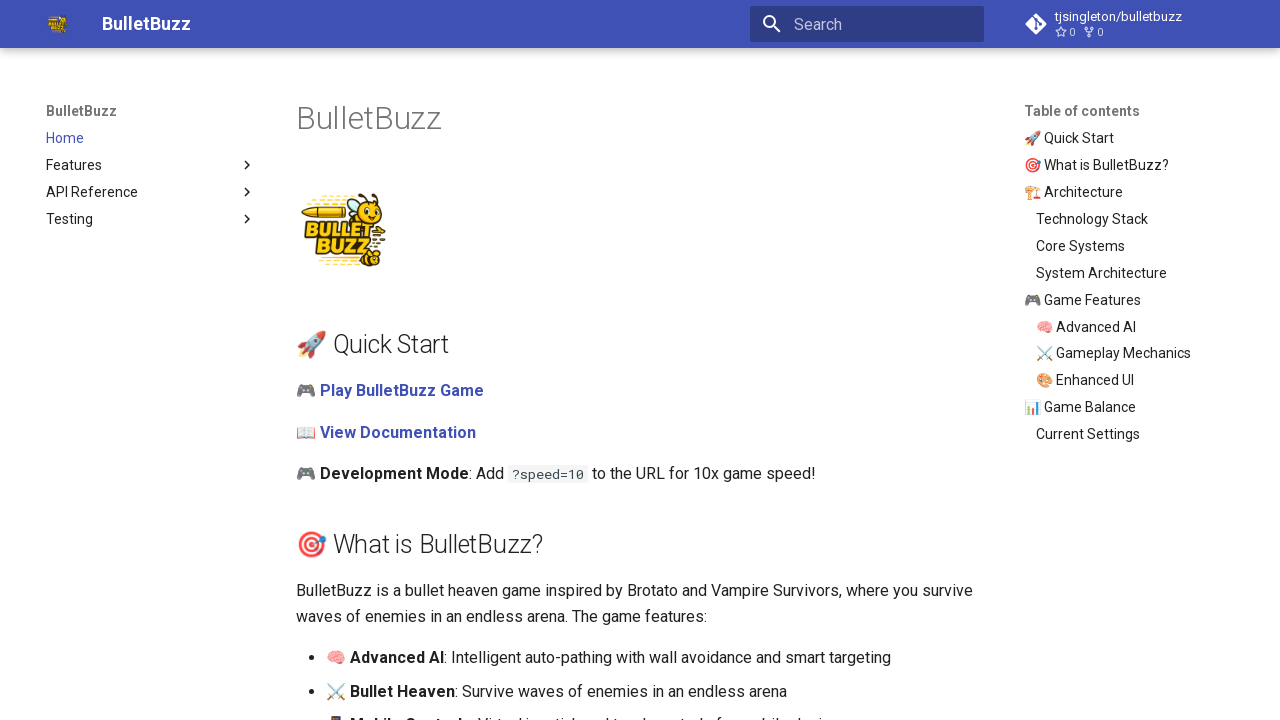